Tests that clicking on bottom icon links (Animations, Angular CLI Logo, Meetup Logo, Discord Logo) opens the correct external URLs in new popup windows.

Starting URL: https://angular-qa-recruitment-app.netlify.app/

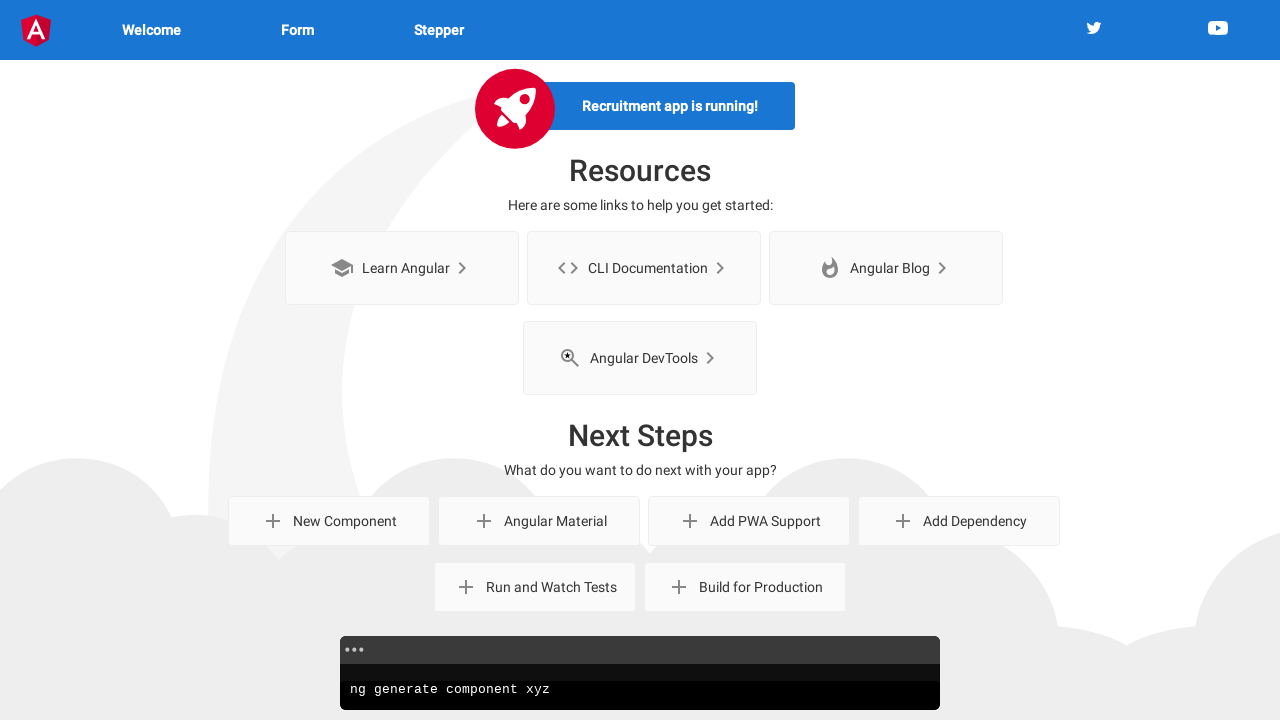

Clicked Animations bottom icon link at (556, 656) on internal:role=link[name="Animations"i]
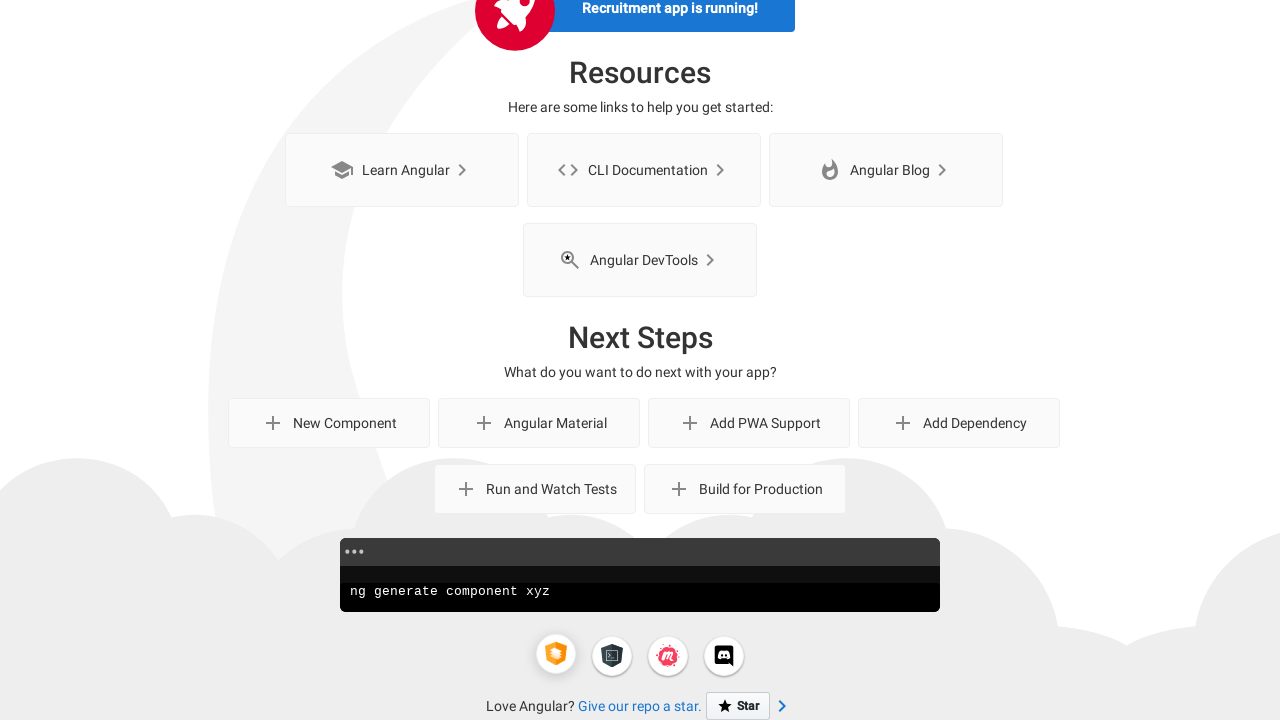

Animations popup window opened
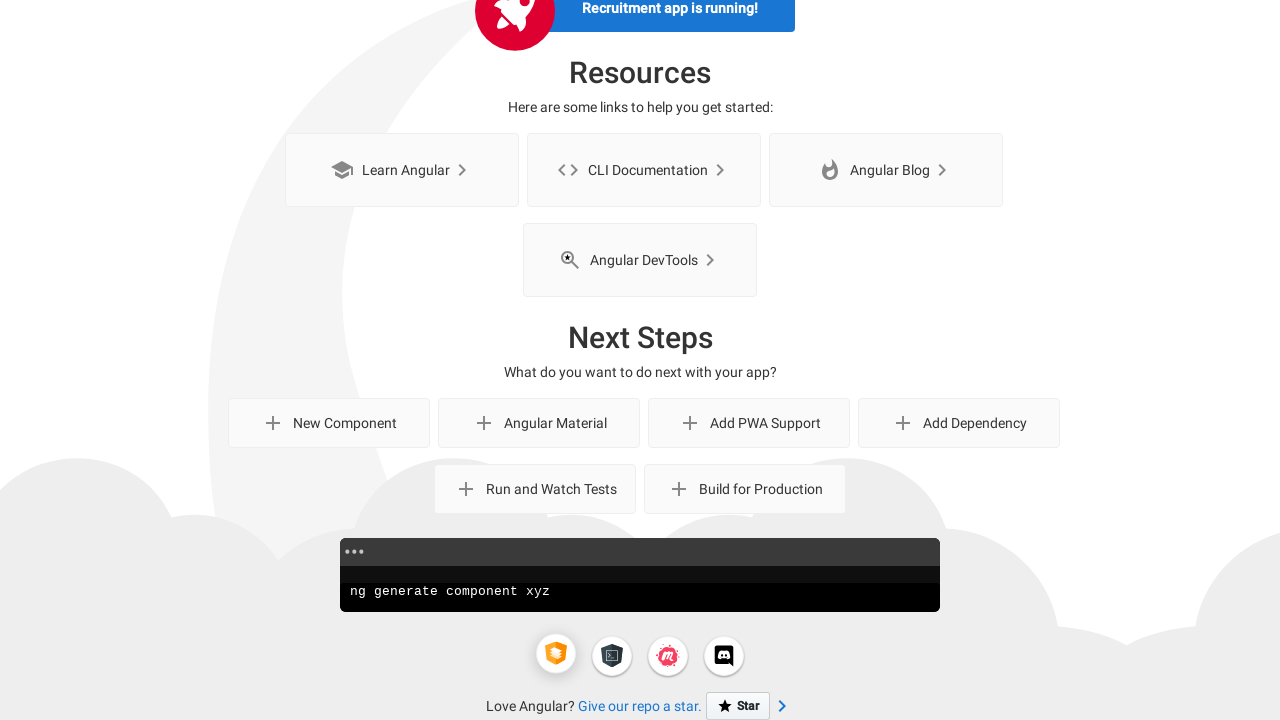

Animations popup page loaded completely
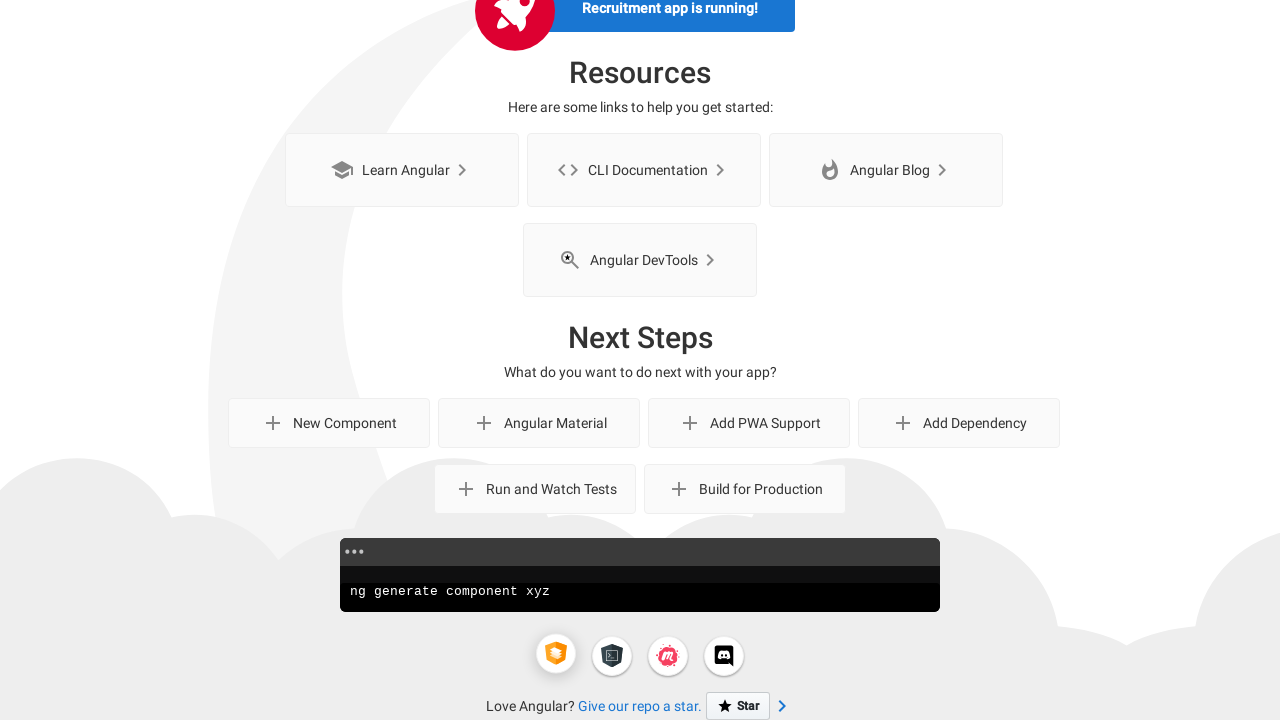

Clicked Angular CLI Logo bottom icon link at (612, 656) on internal:role=link[name="Angular CLI Logo"i]
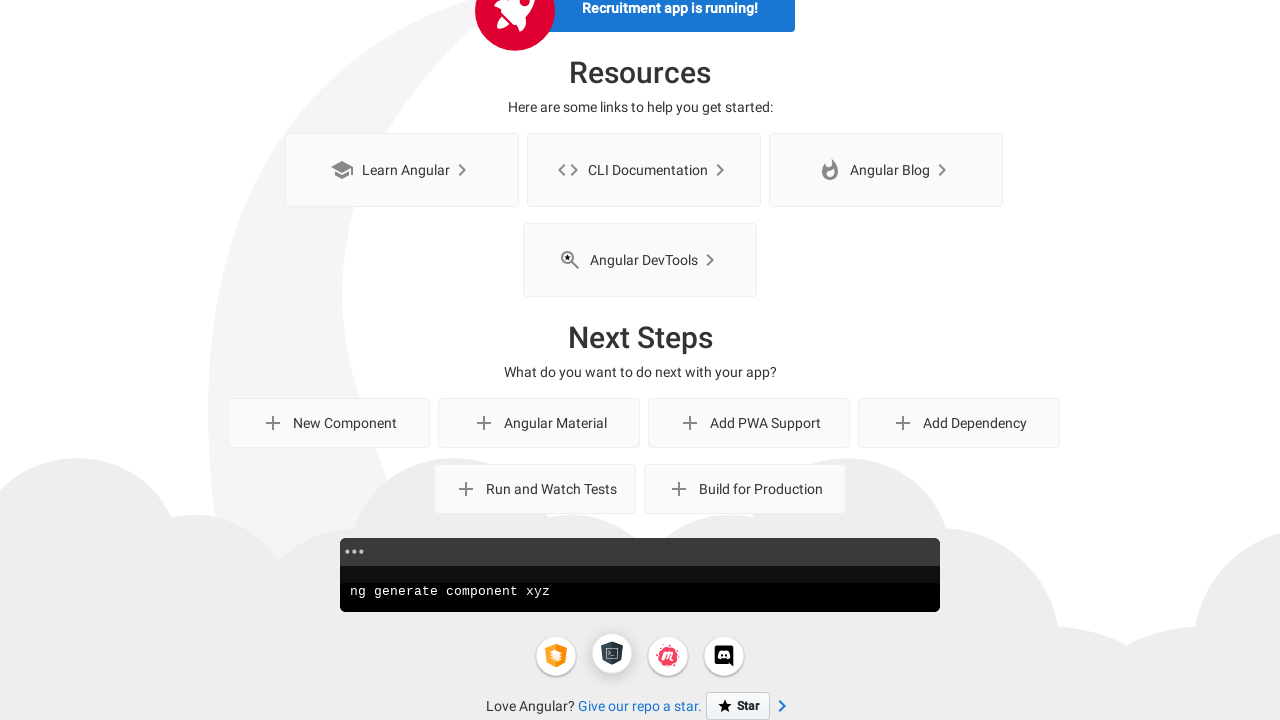

Angular CLI Logo popup window opened
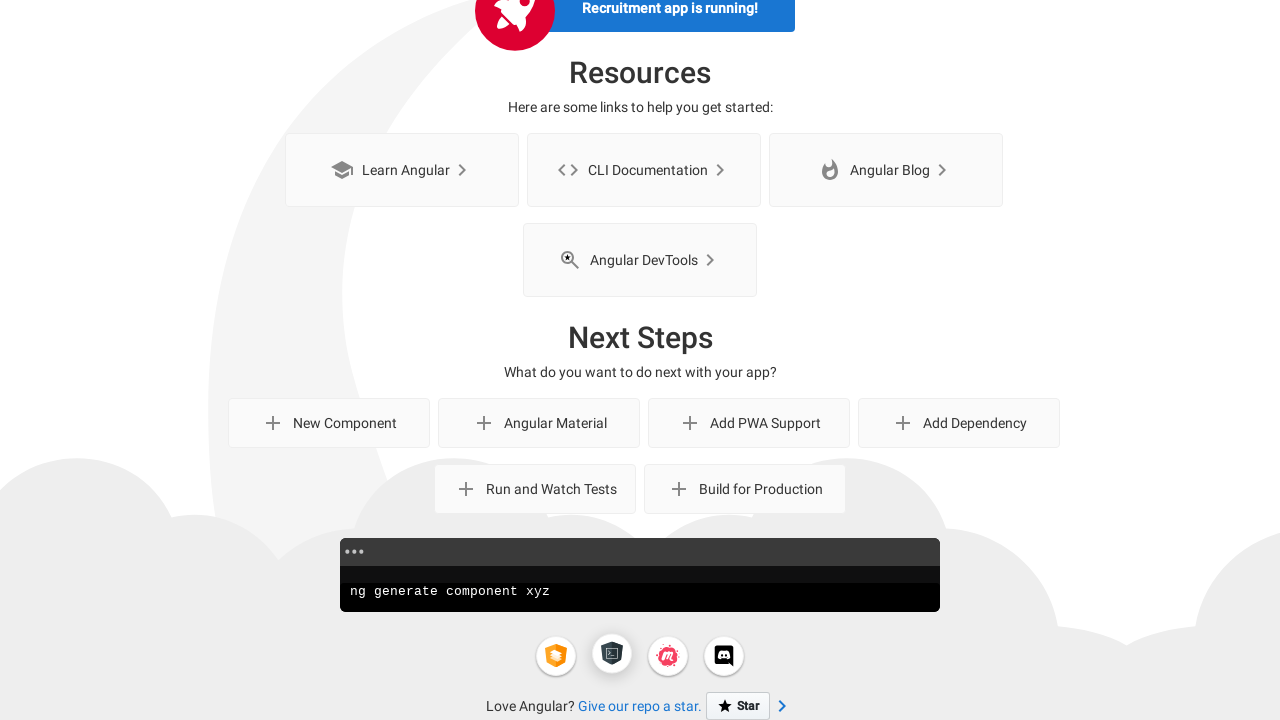

Angular CLI Logo popup page loaded completely
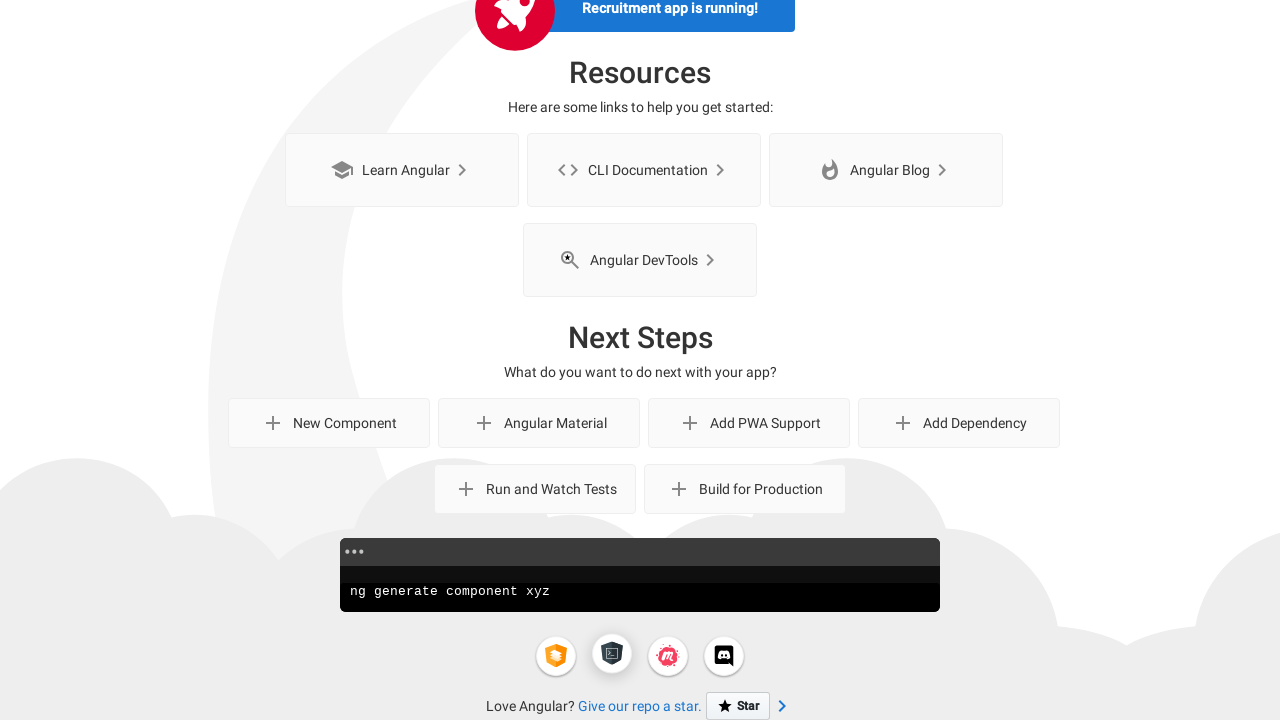

Clicked Meetup Logo bottom icon link at (668, 656) on internal:role=link[name="Meetup Logo"i]
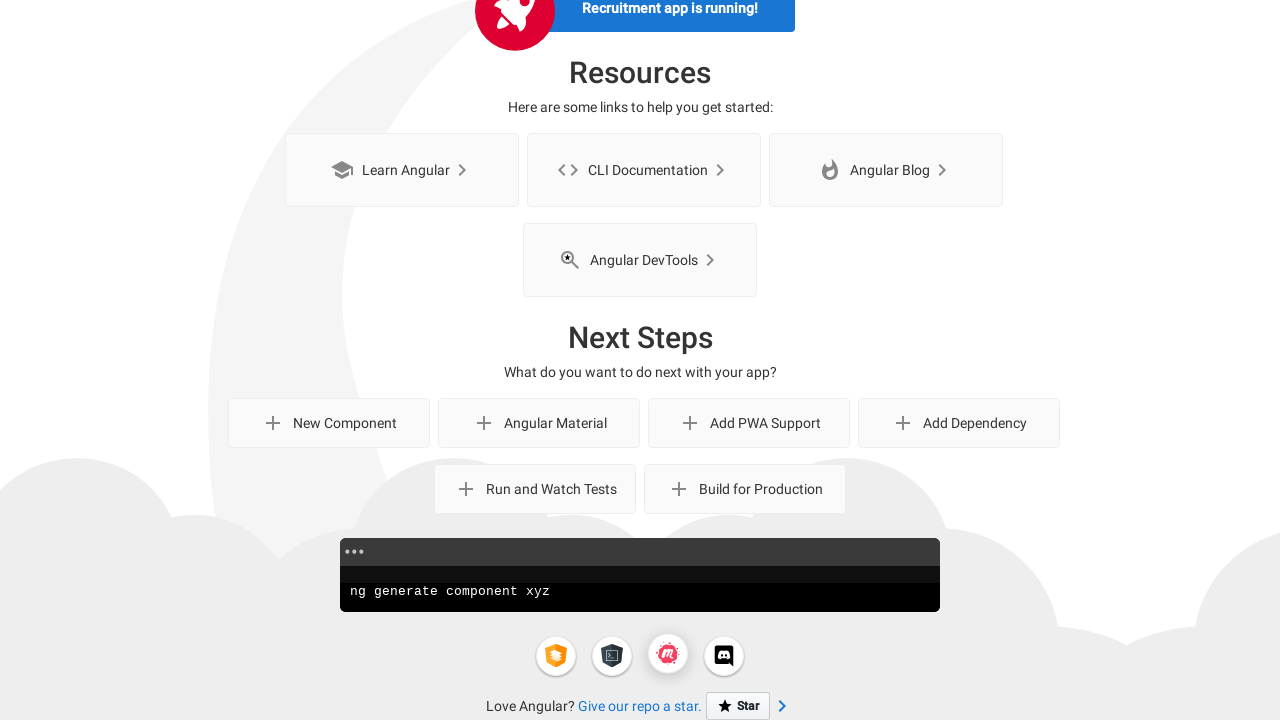

Meetup Logo popup window opened
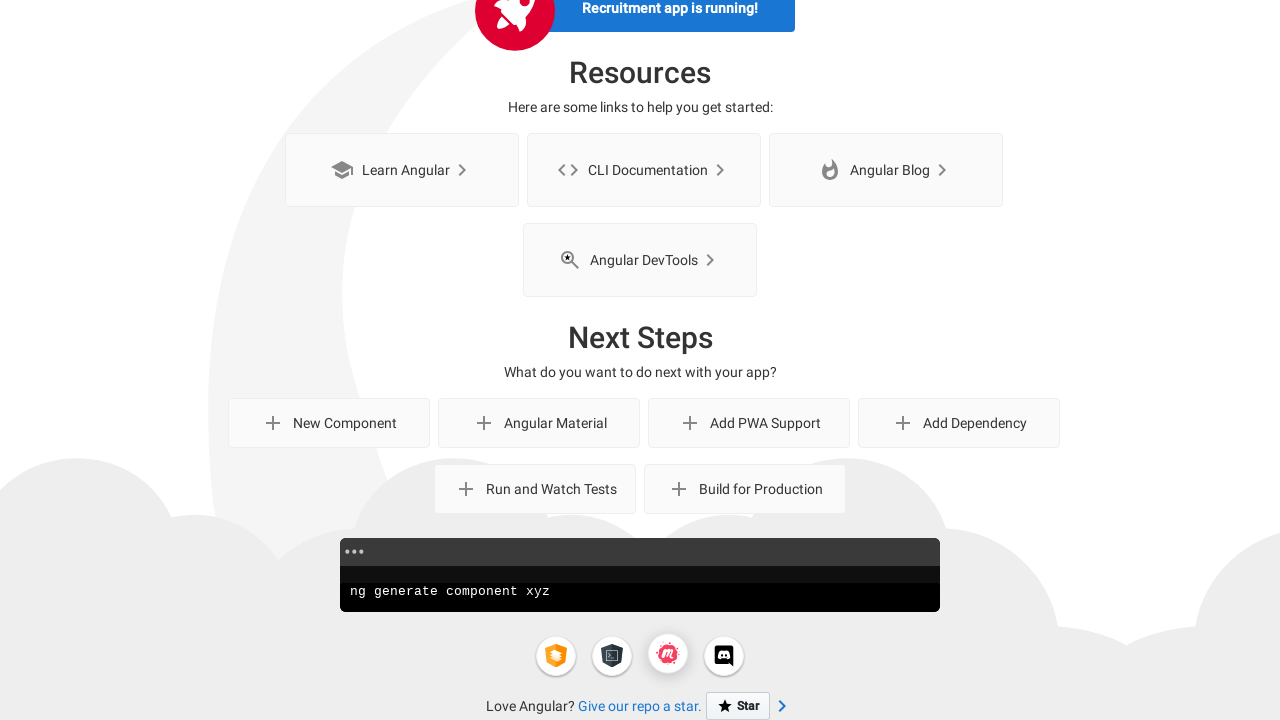

Meetup Logo popup page loaded completely
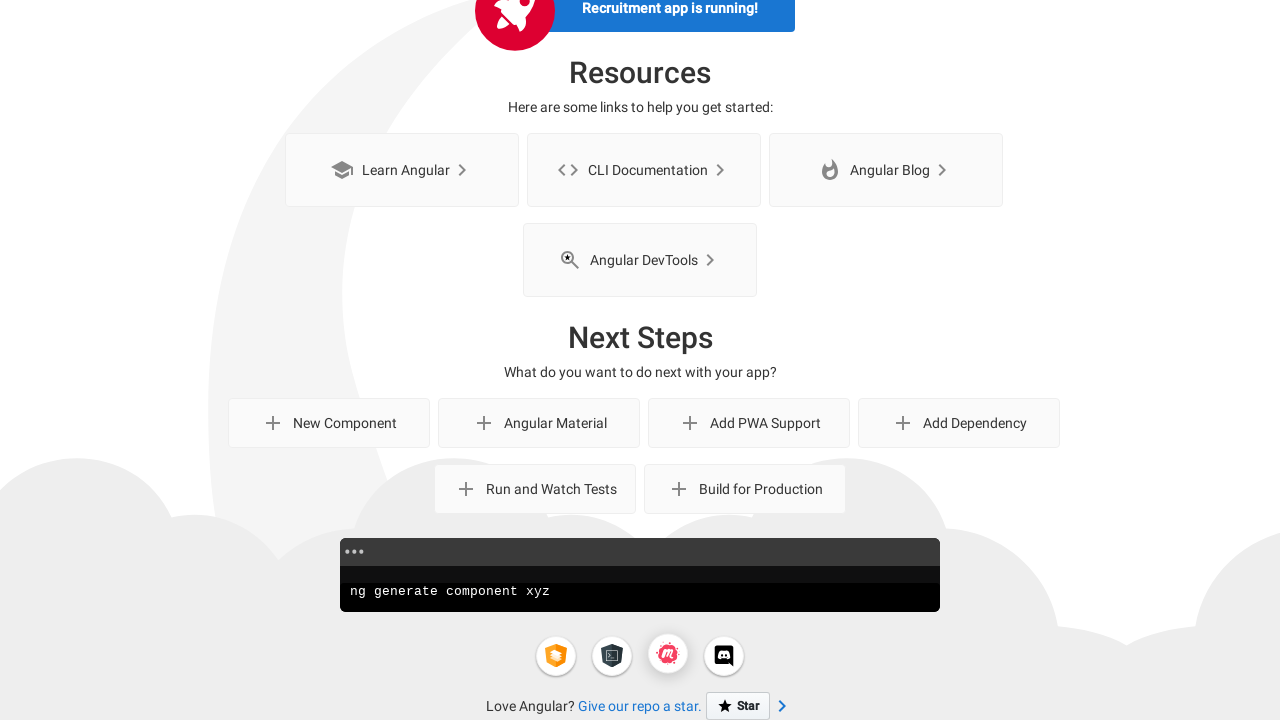

Clicked Discord Logo bottom icon link at (724, 656) on internal:role=link[name="Discord Logo"i]
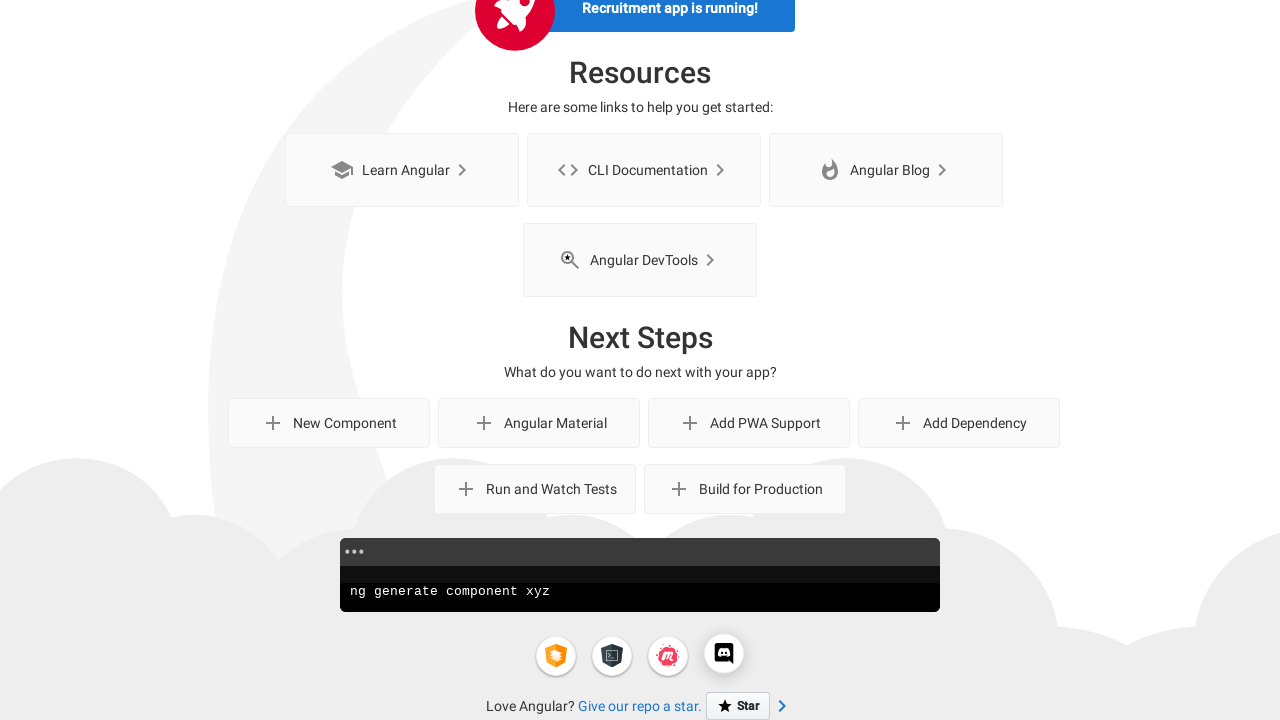

Discord Logo popup window opened
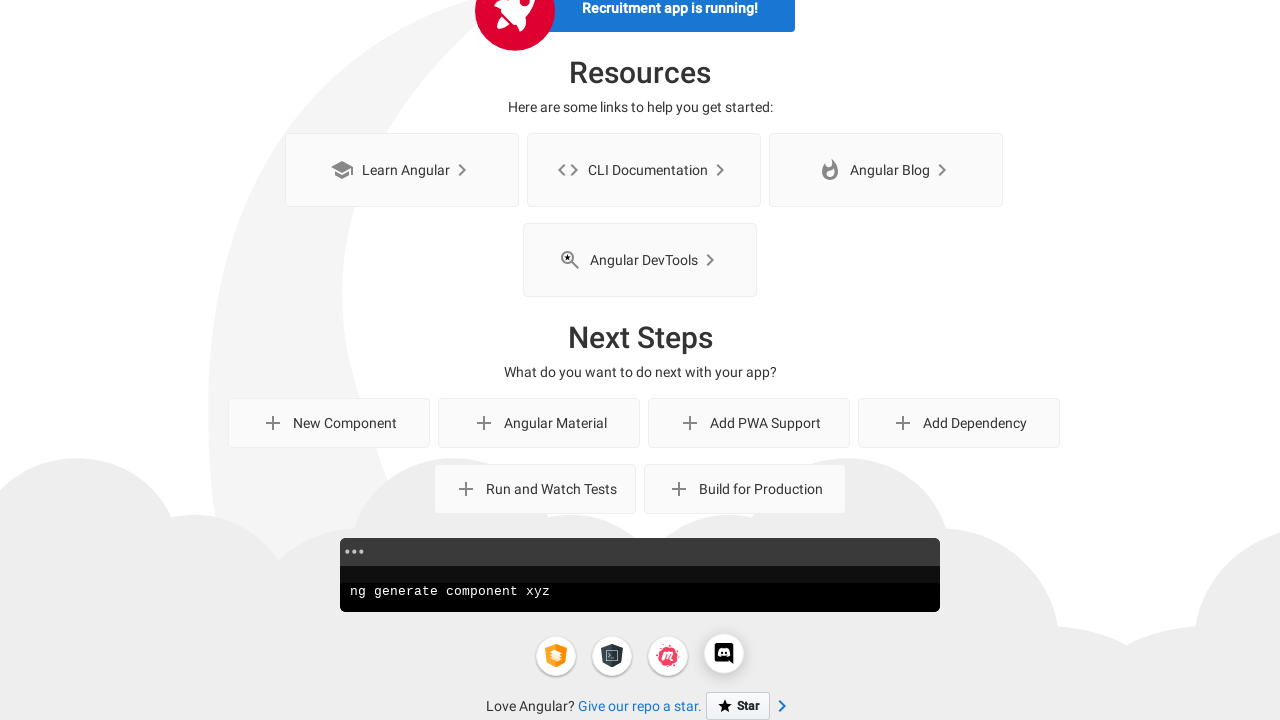

Discord Logo popup page loaded completely
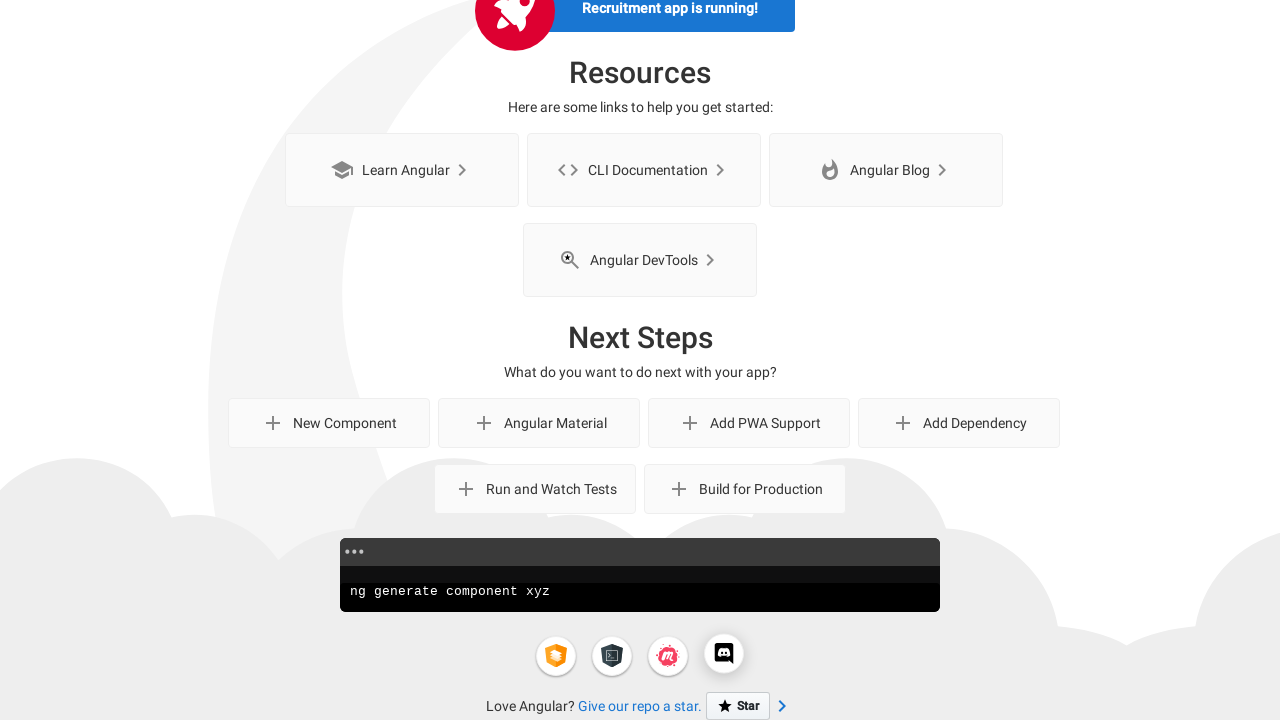

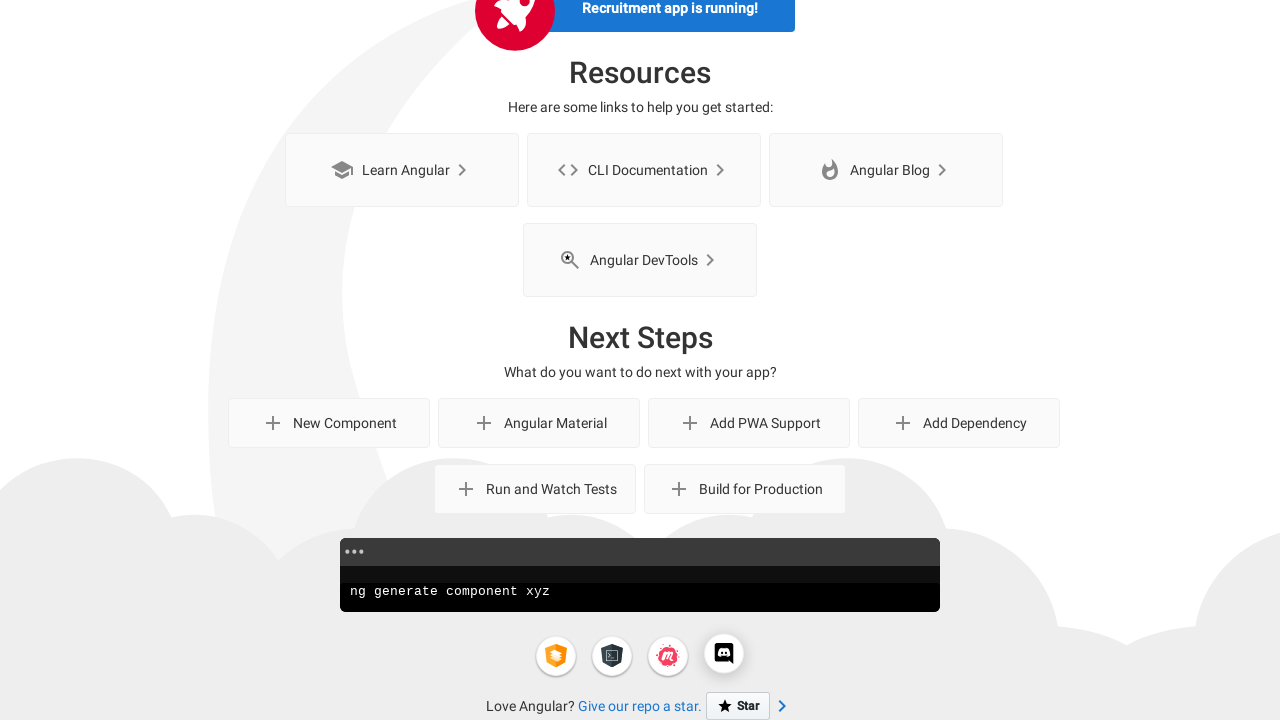